Tests a complete flight booking flow on BlazeDemo: selecting departure/arrival cities, choosing a flight, filling in user and payment information, and verifying the confirmation page.

Starting URL: http://blazedemo.com

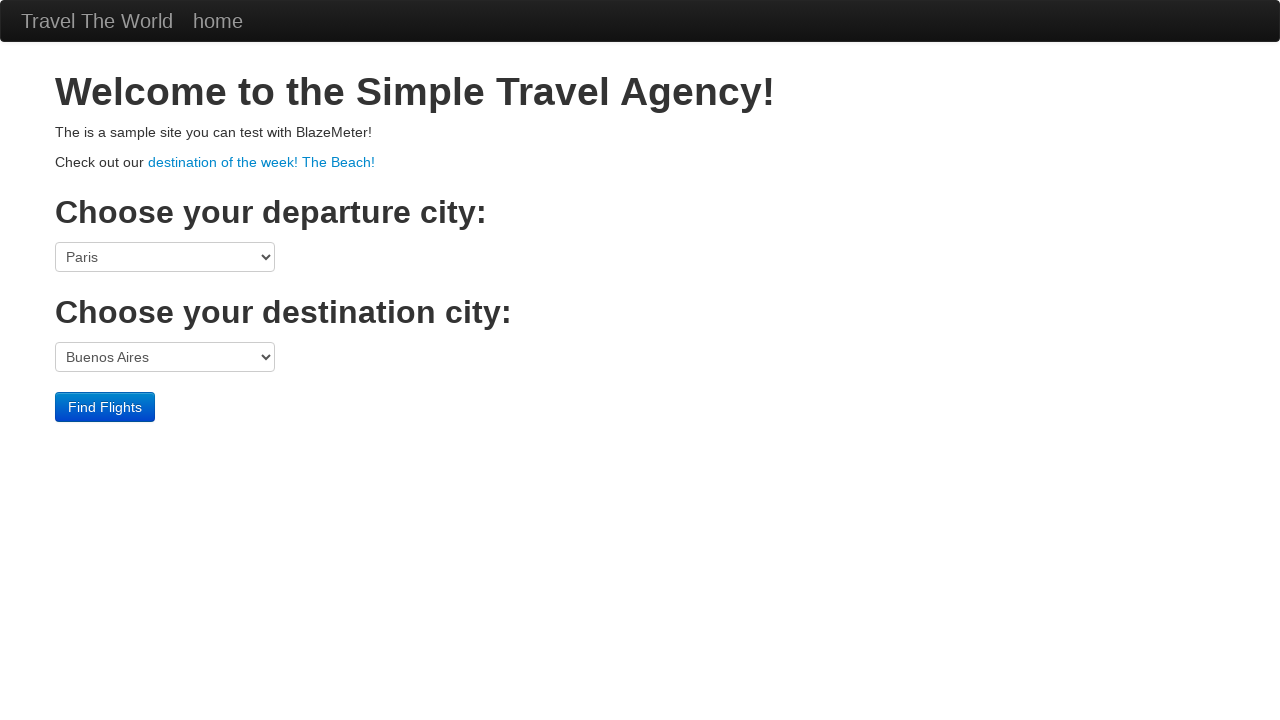

Page loaded with domcontentloaded state
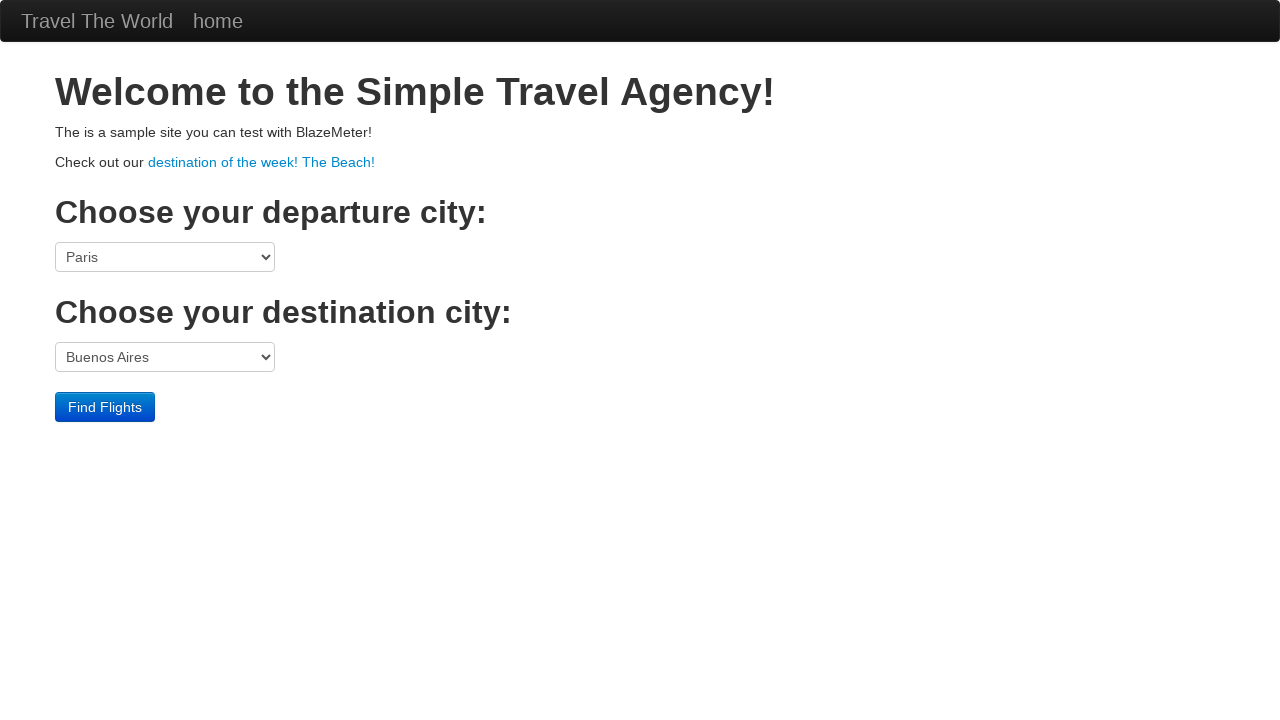

Selected Boston as departure city on body > div.container > form > select:nth-child(1)
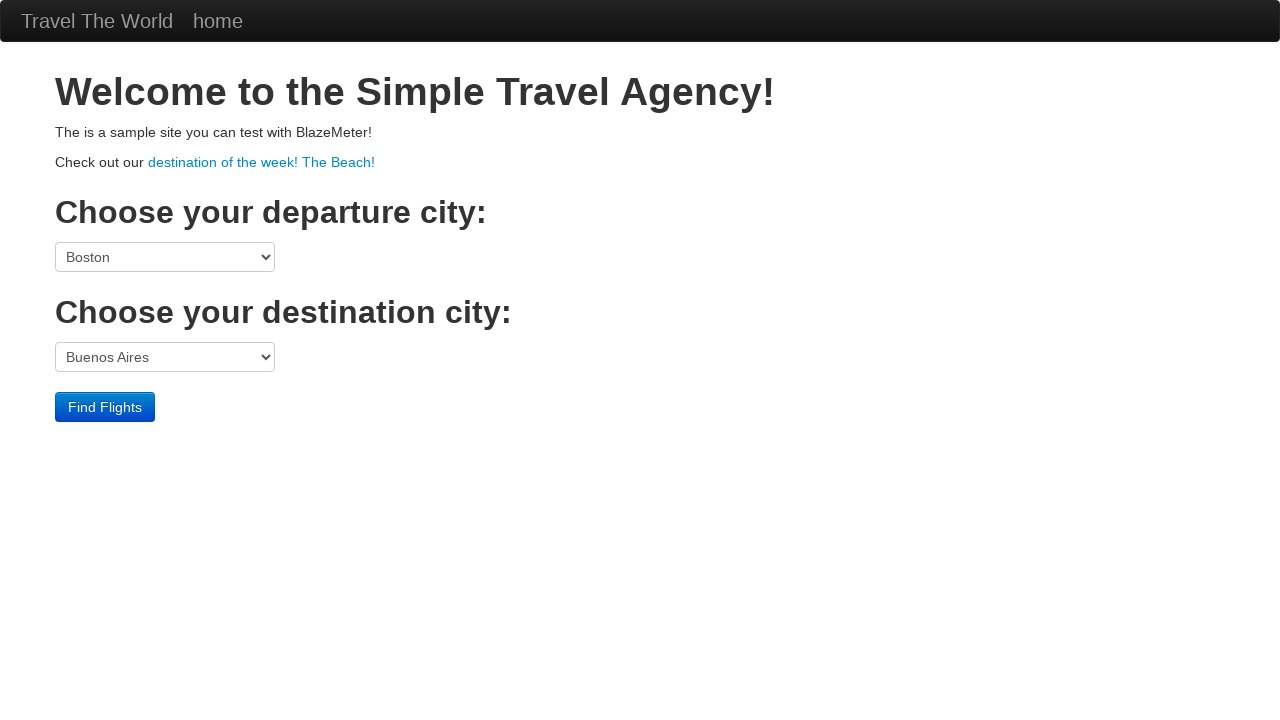

Selected Dublin as arrival city on body > div.container > form > select:nth-child(4)
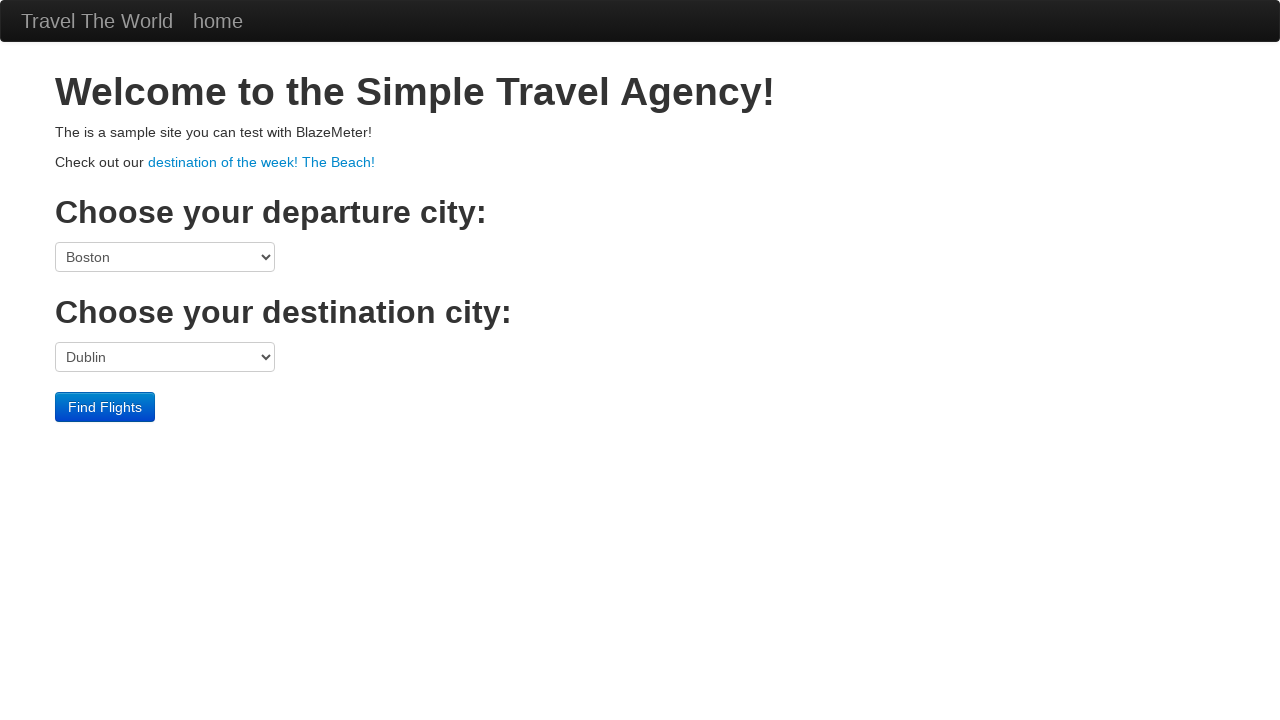

Clicked Find Flights button at (105, 407) on input[type="submit"]
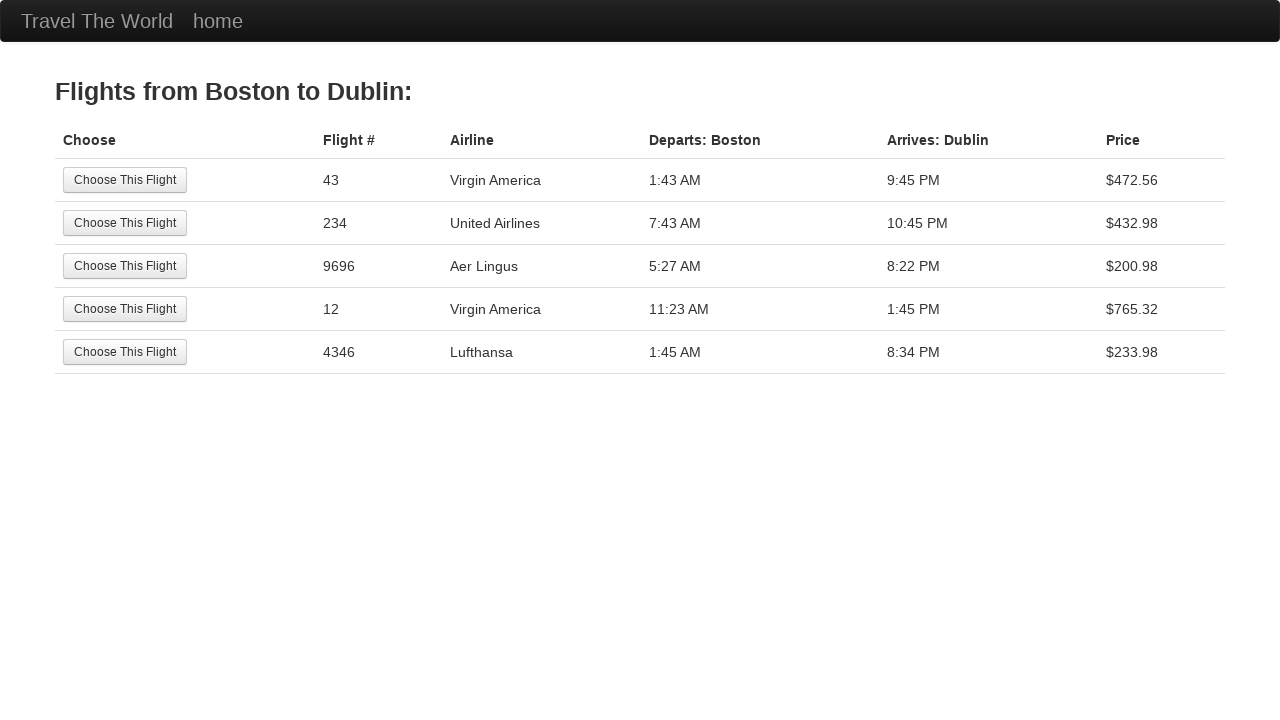

Choose a Flight page loaded
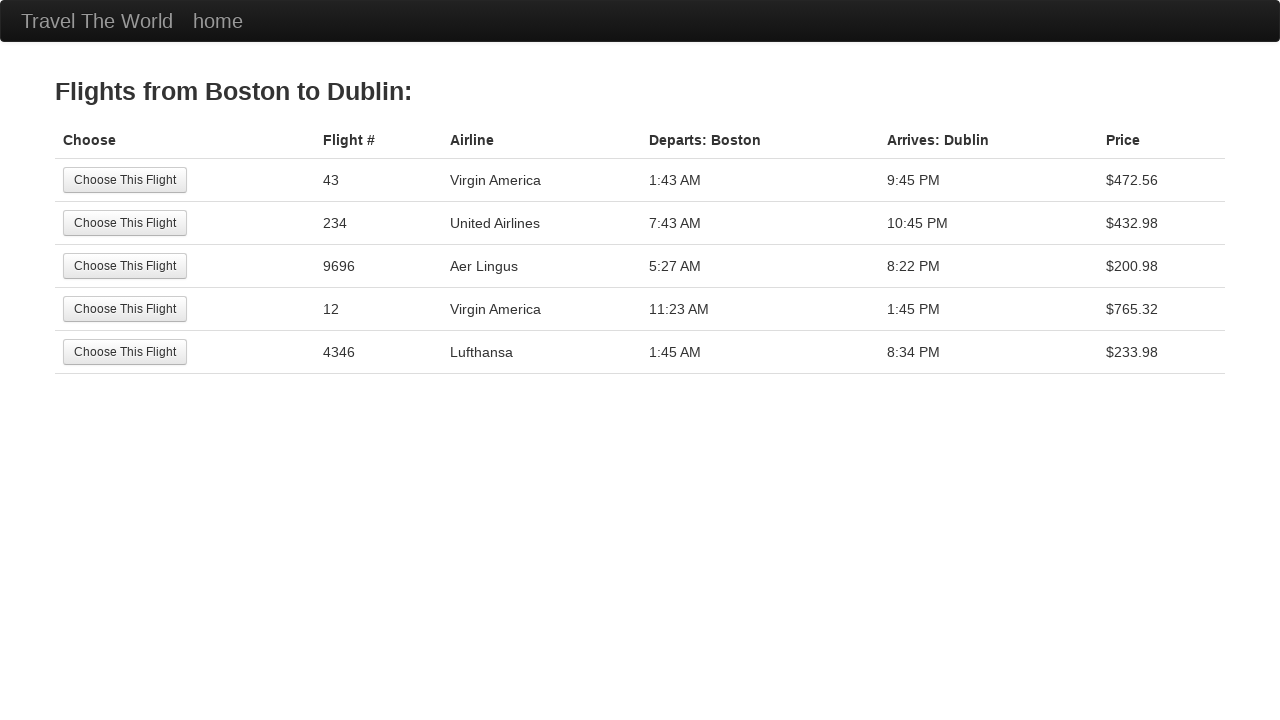

Selected the fifth flight option at (125, 352) on tbody tr:nth-of-type(5) [value='Choose This Flight']
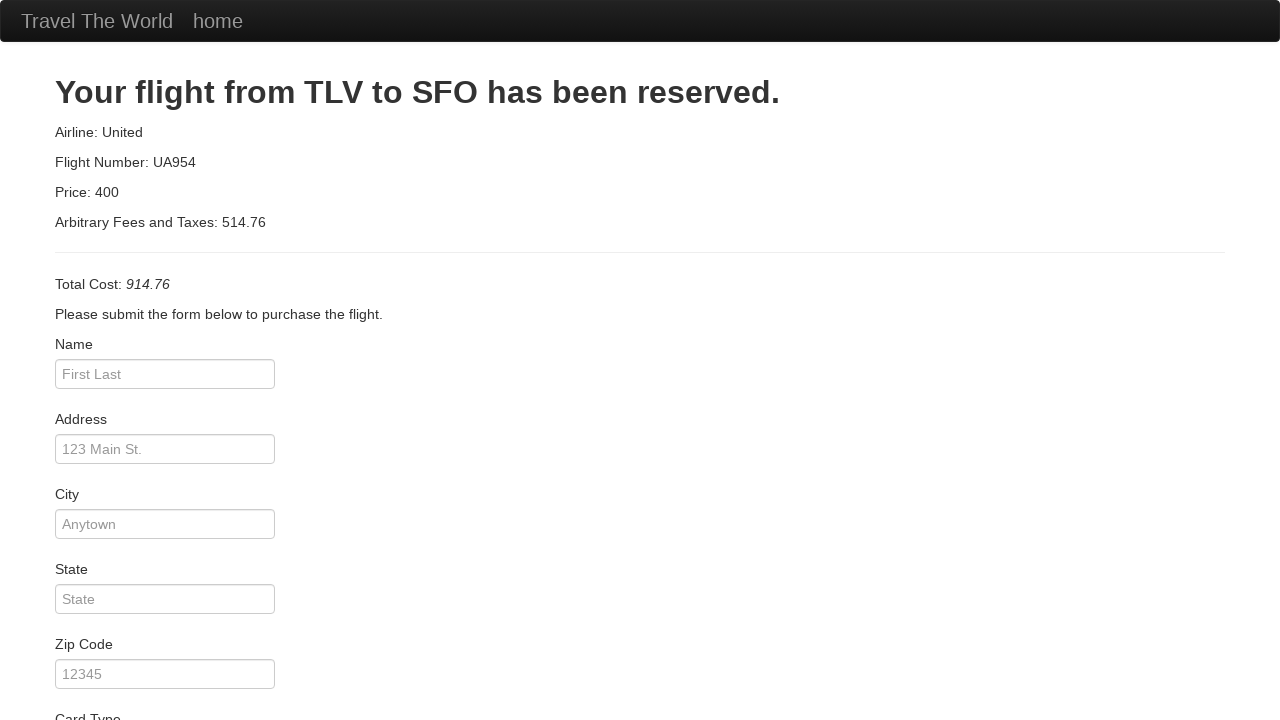

Purchase page loaded
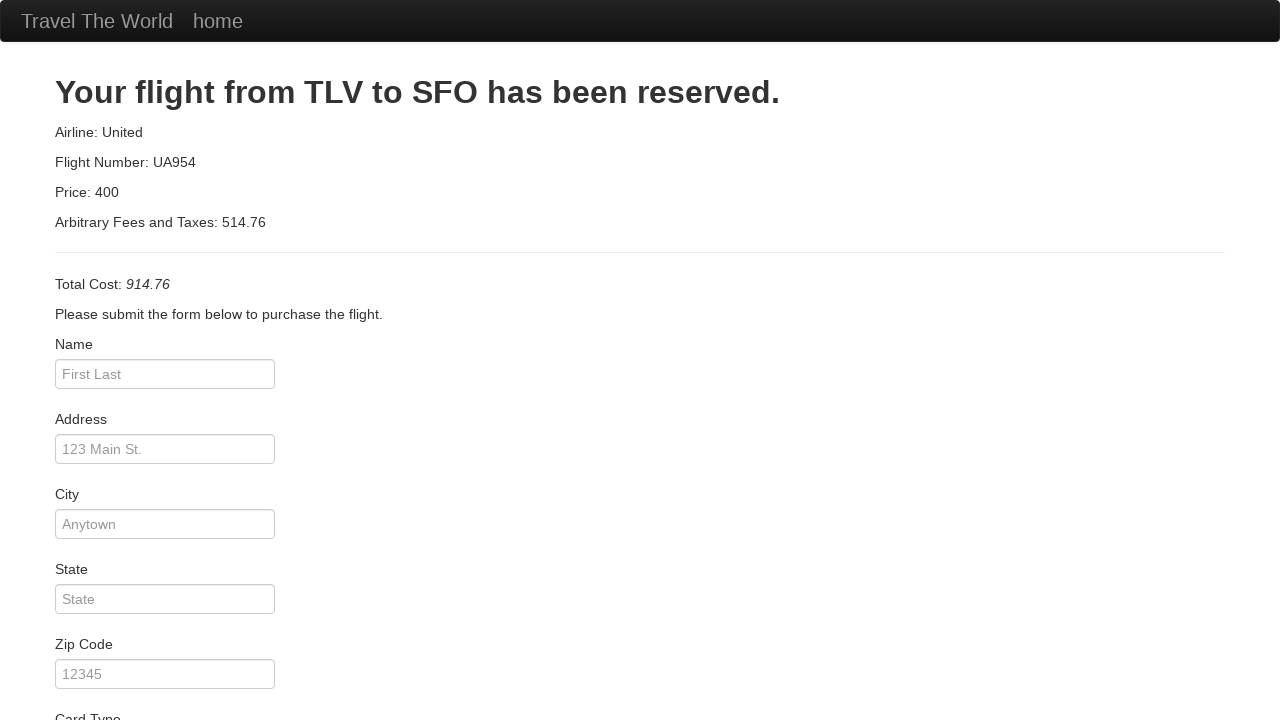

Filled in passenger name: Sam Smith on #inputName
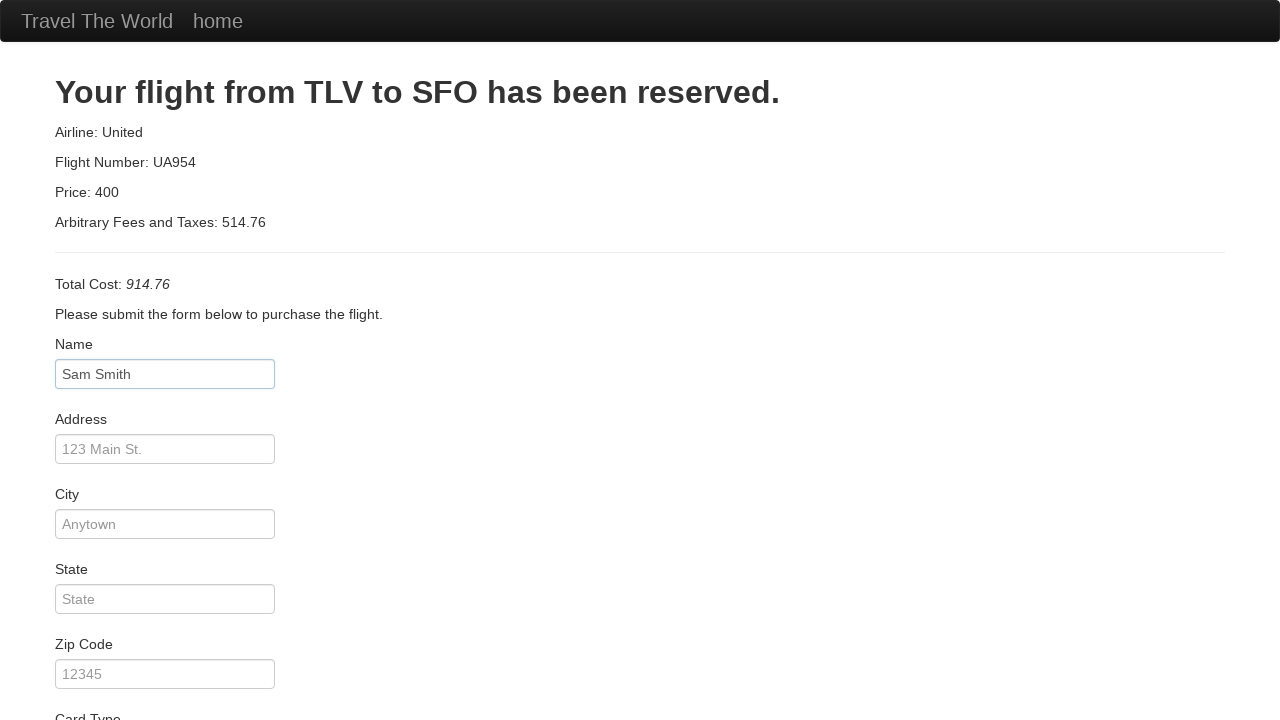

Filled in address: 123 Maple St on #address
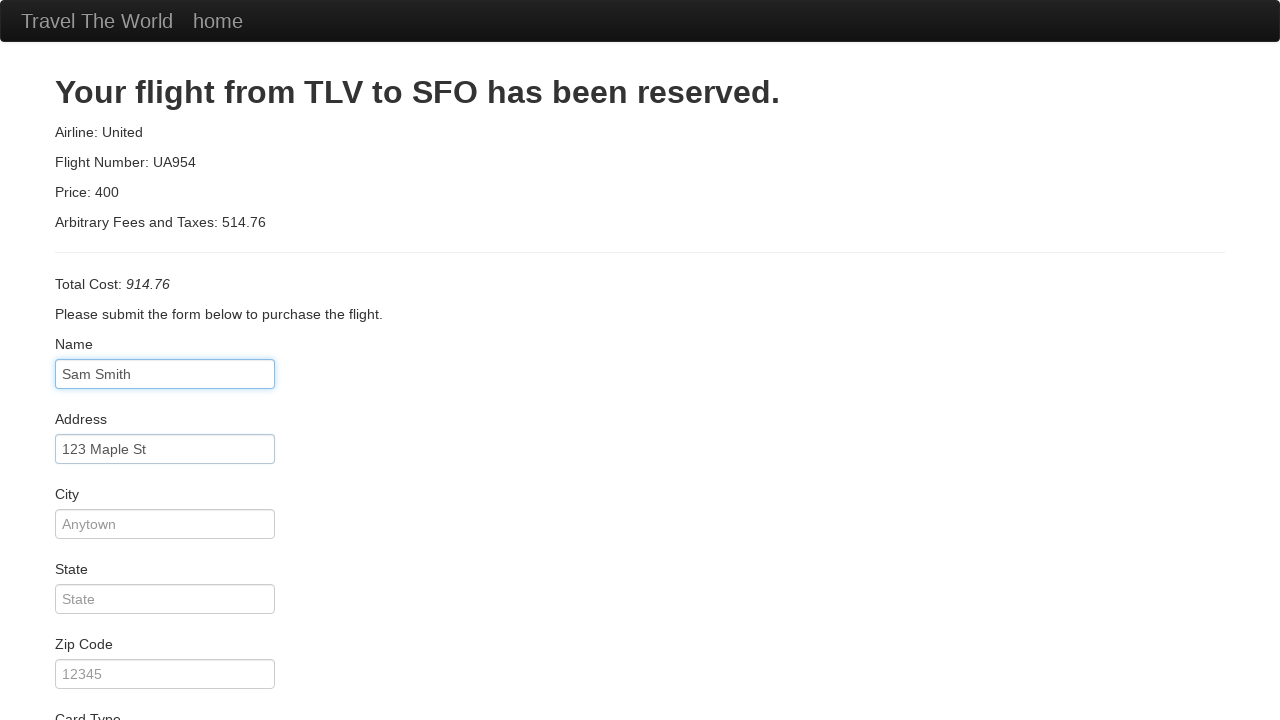

Filled in city: Dacula on #city
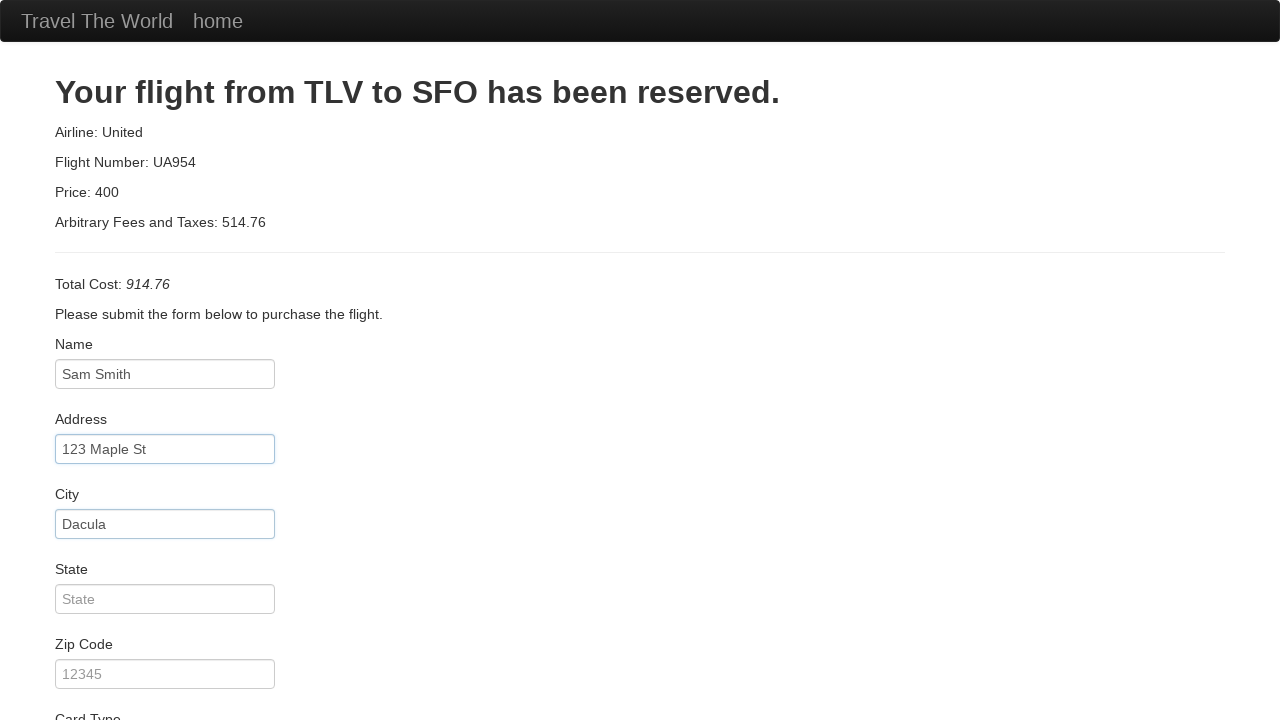

Filled in state: Georgia on #state
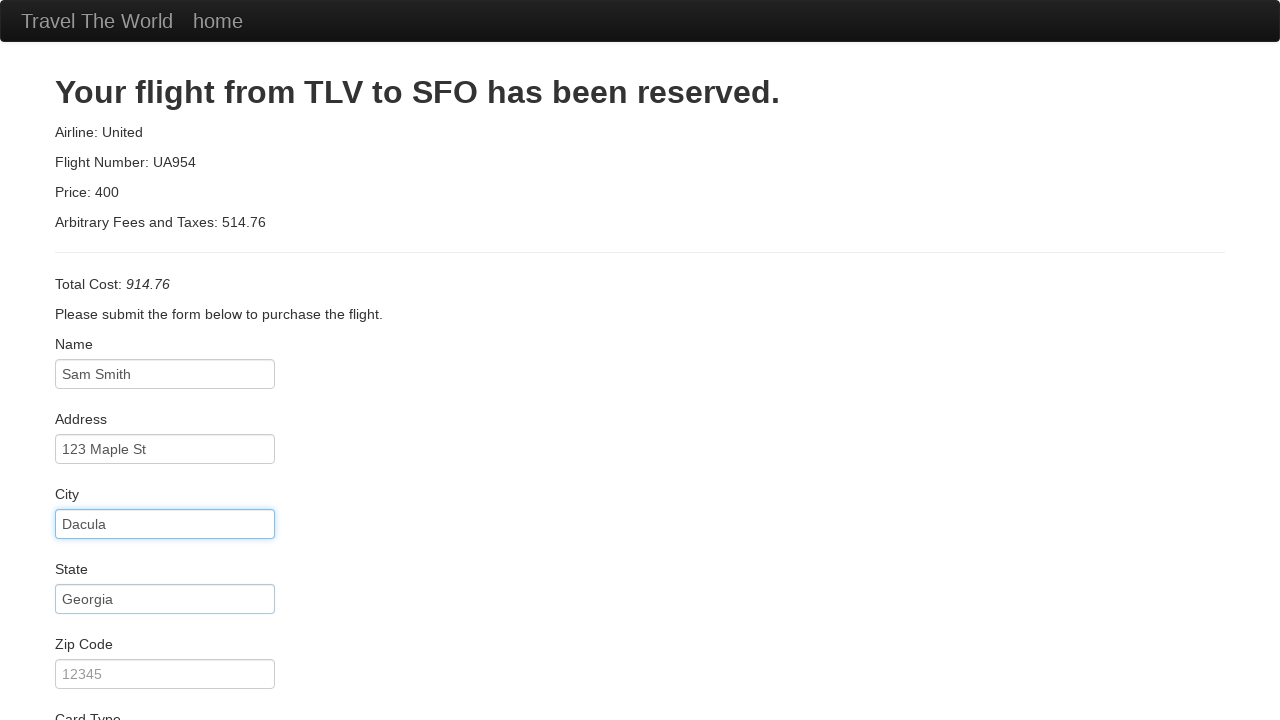

Filled in zip code: 30019 on #zipCode
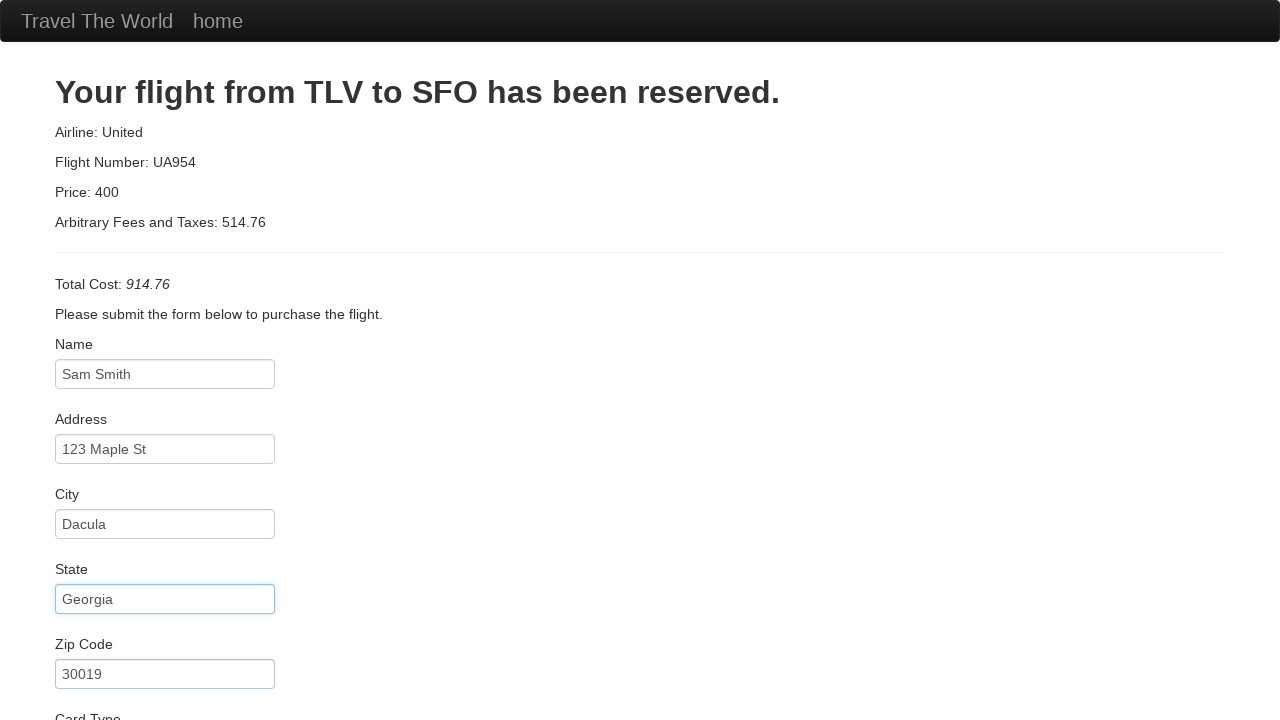

Selected American Express as card type on #cardType
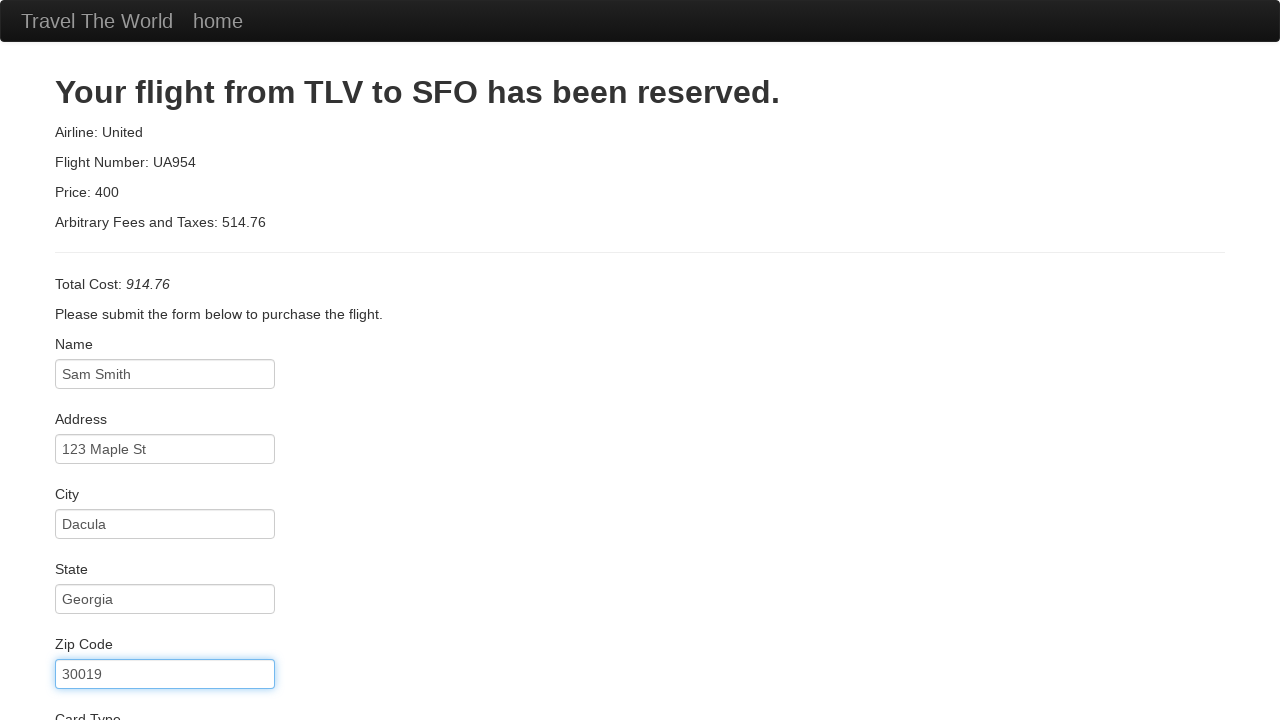

Filled in credit card number on #creditCardNumber
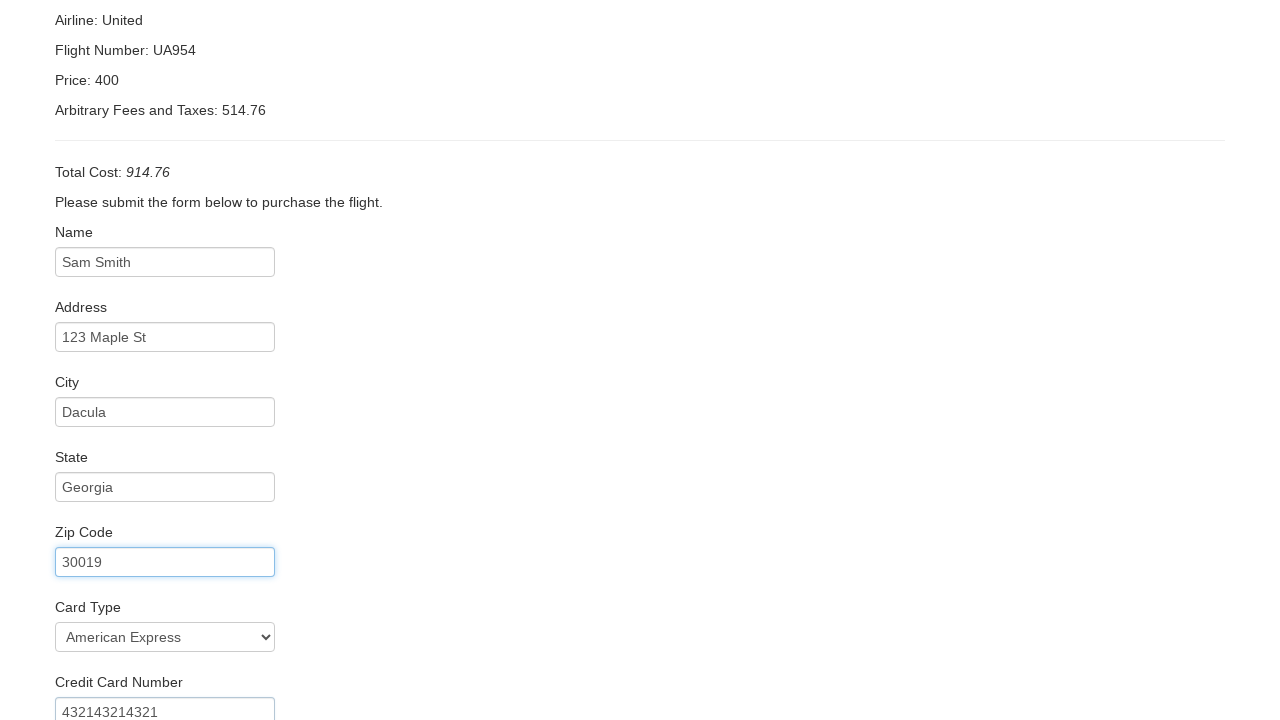

Filled in card expiration month: 10 on #creditCardMonth
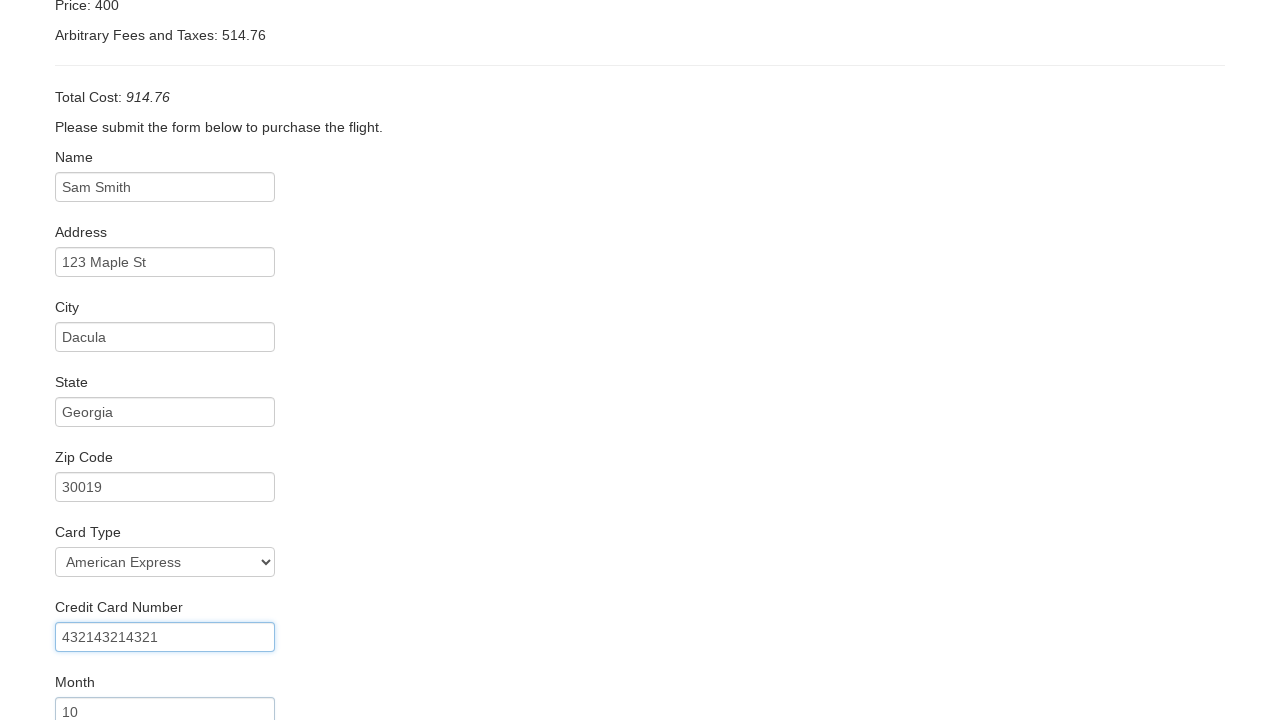

Filled in card expiration year: 2020 on #creditCardYear
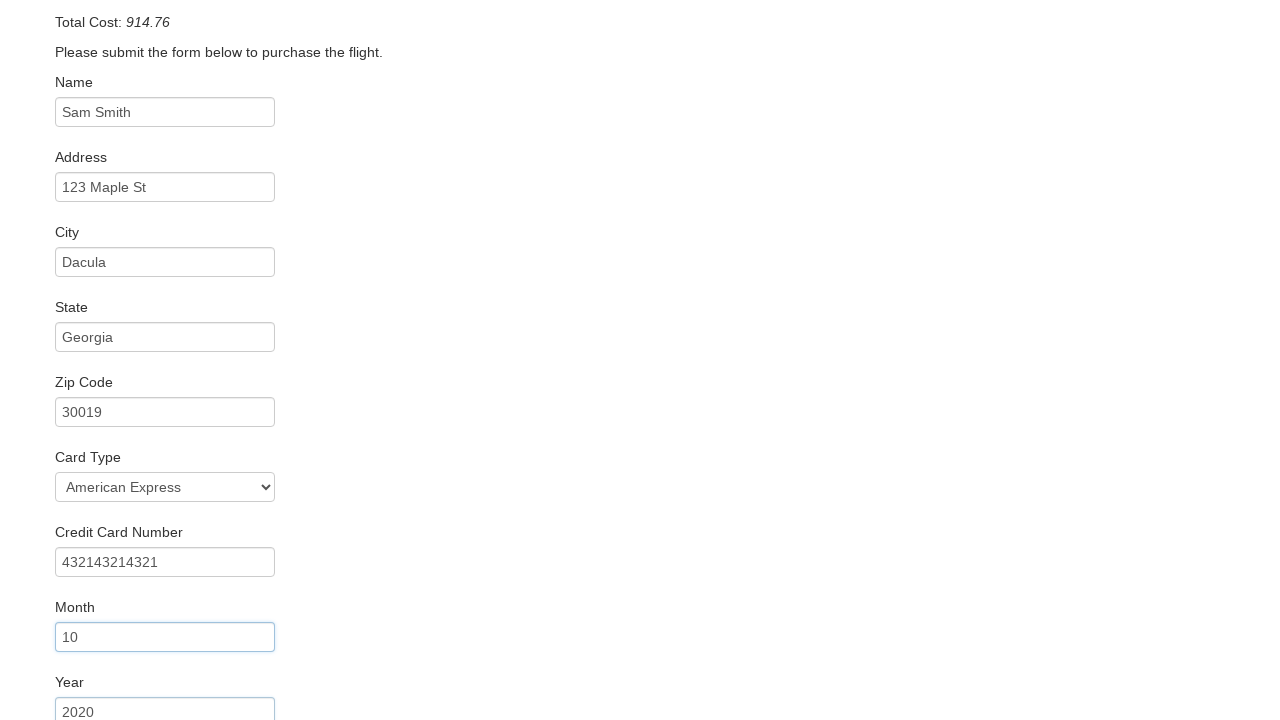

Filled in name on card: Sam R. Smith on #nameOnCard
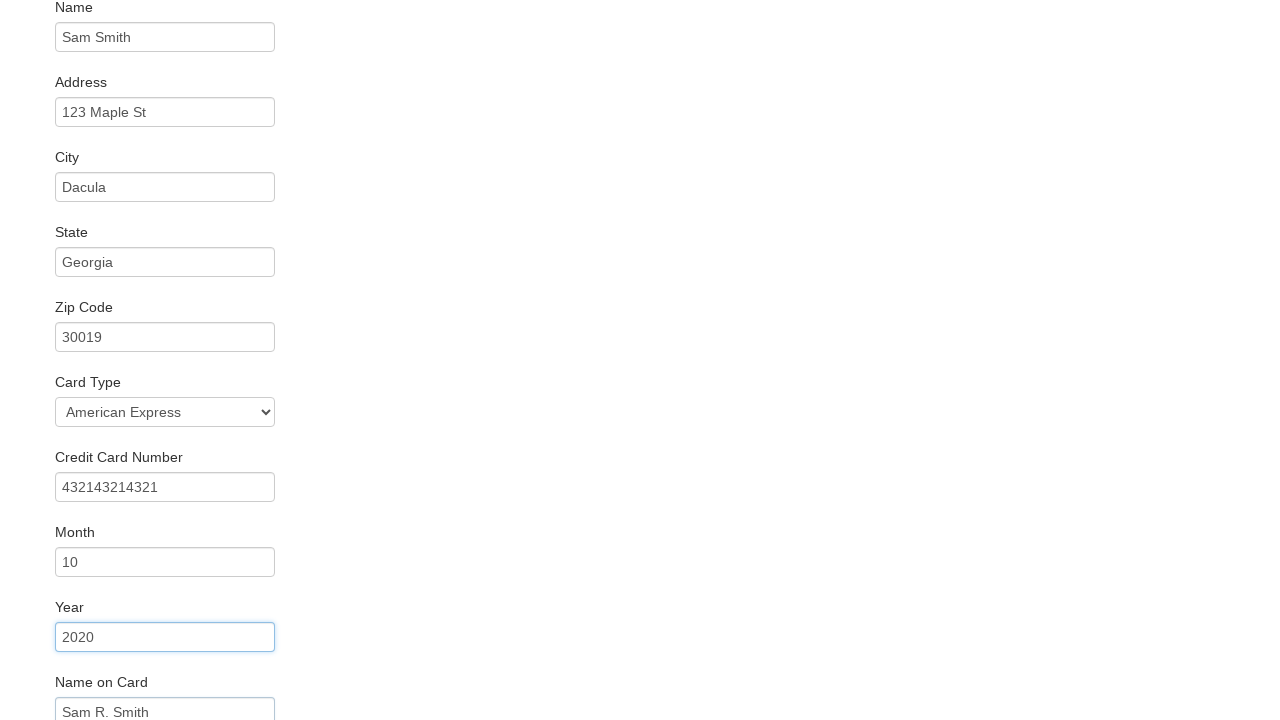

Clicked Remember Me checkbox at (62, 656) on #rememberMe
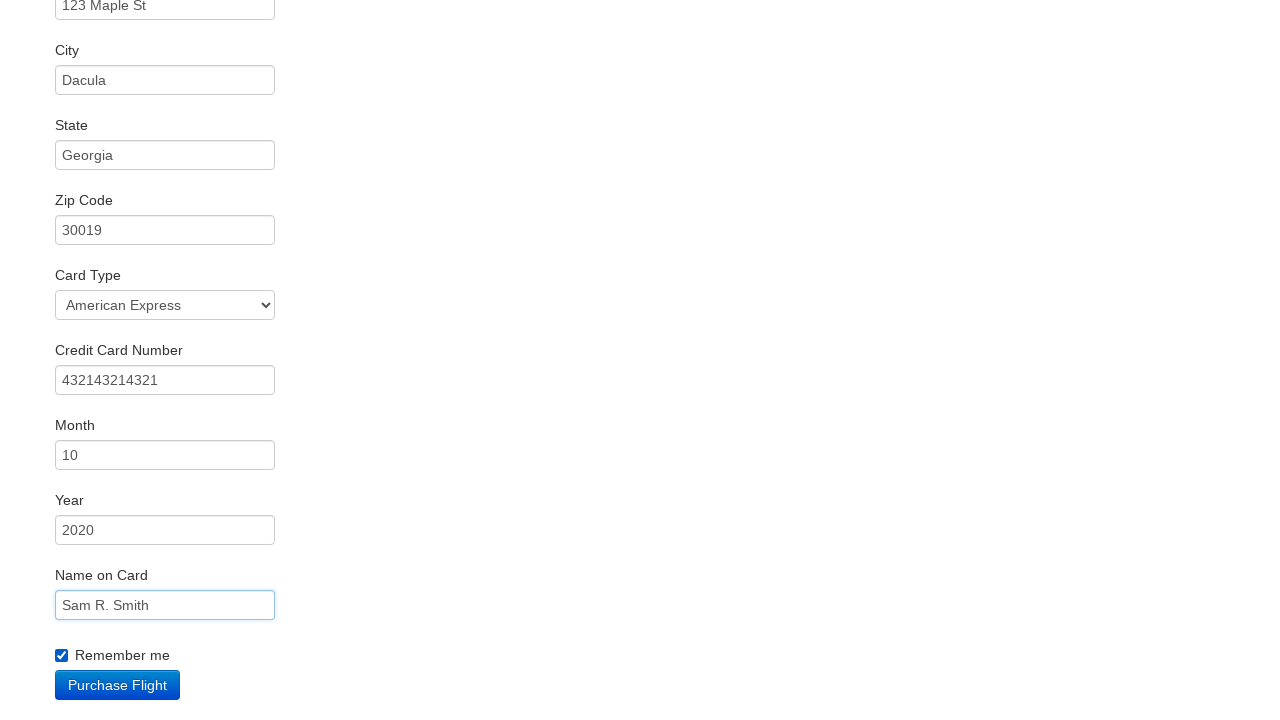

Clicked Purchase Flight button at (118, 685) on [type='submit']
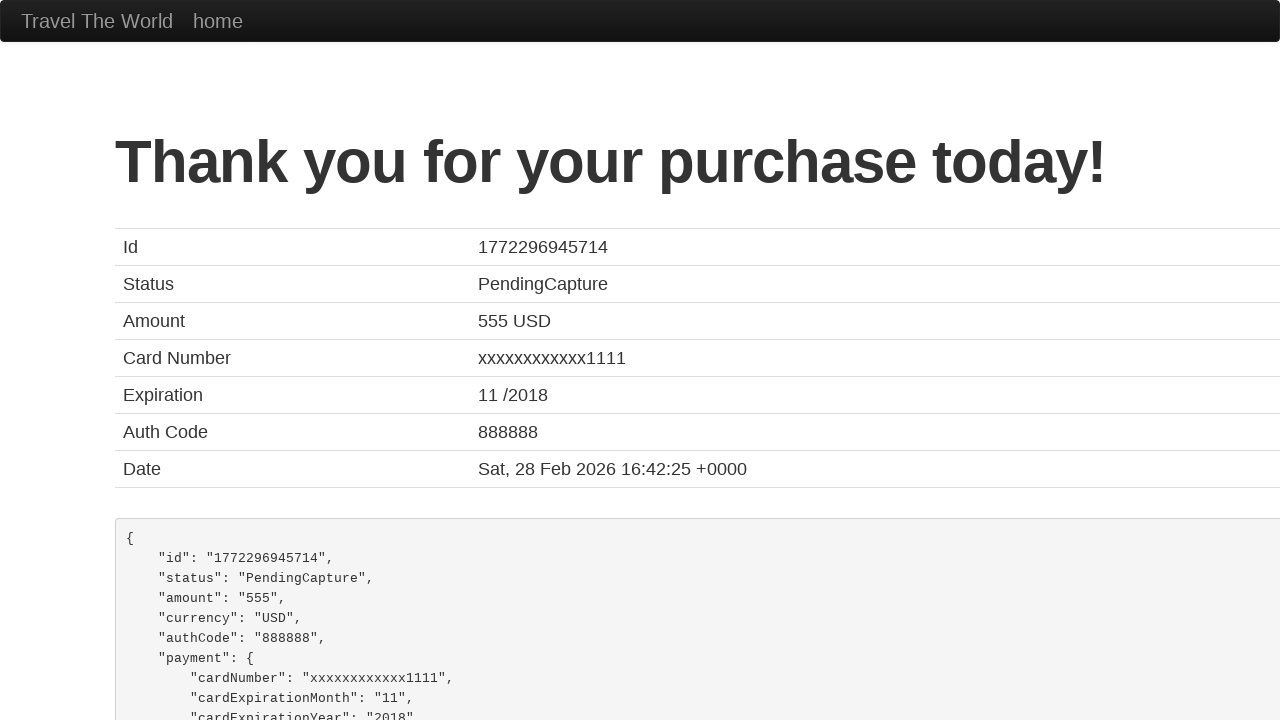

Confirmation page loaded with thank you message
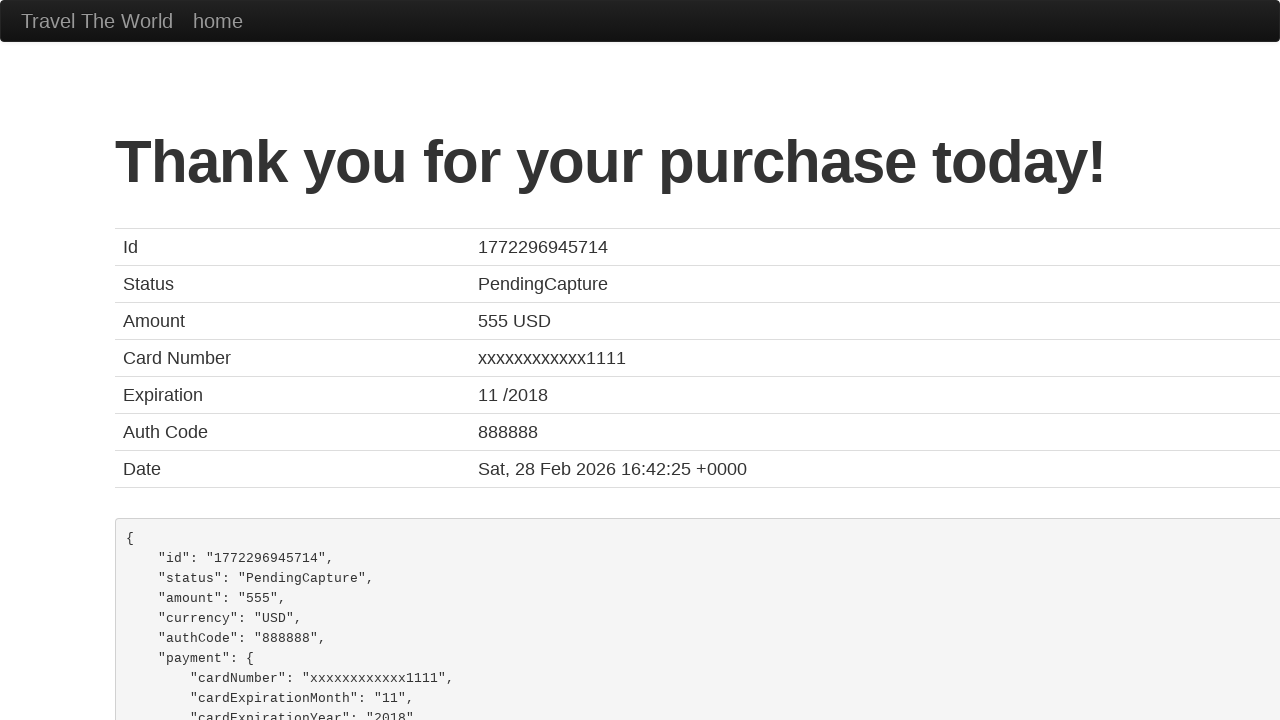

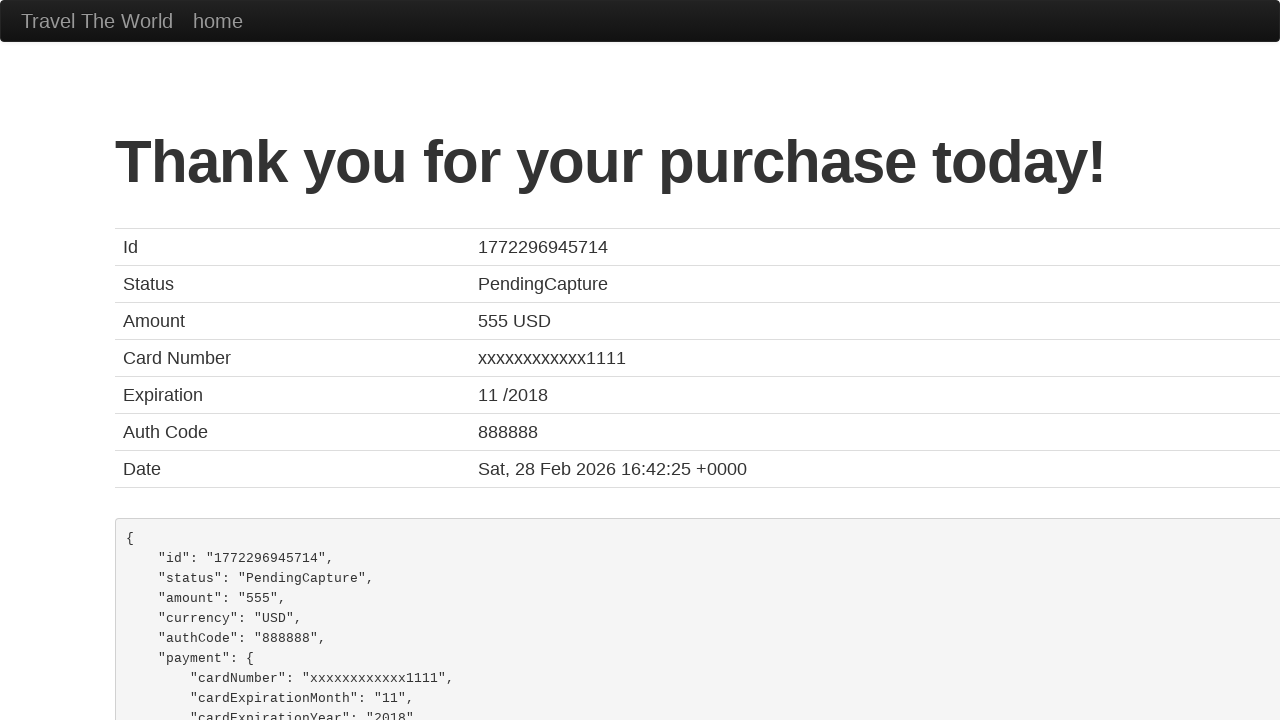